Tests JavaScript confirm dialog dismissal by clicking the second button and canceling the confirm dialog

Starting URL: https://the-internet.herokuapp.com/javascript_alerts

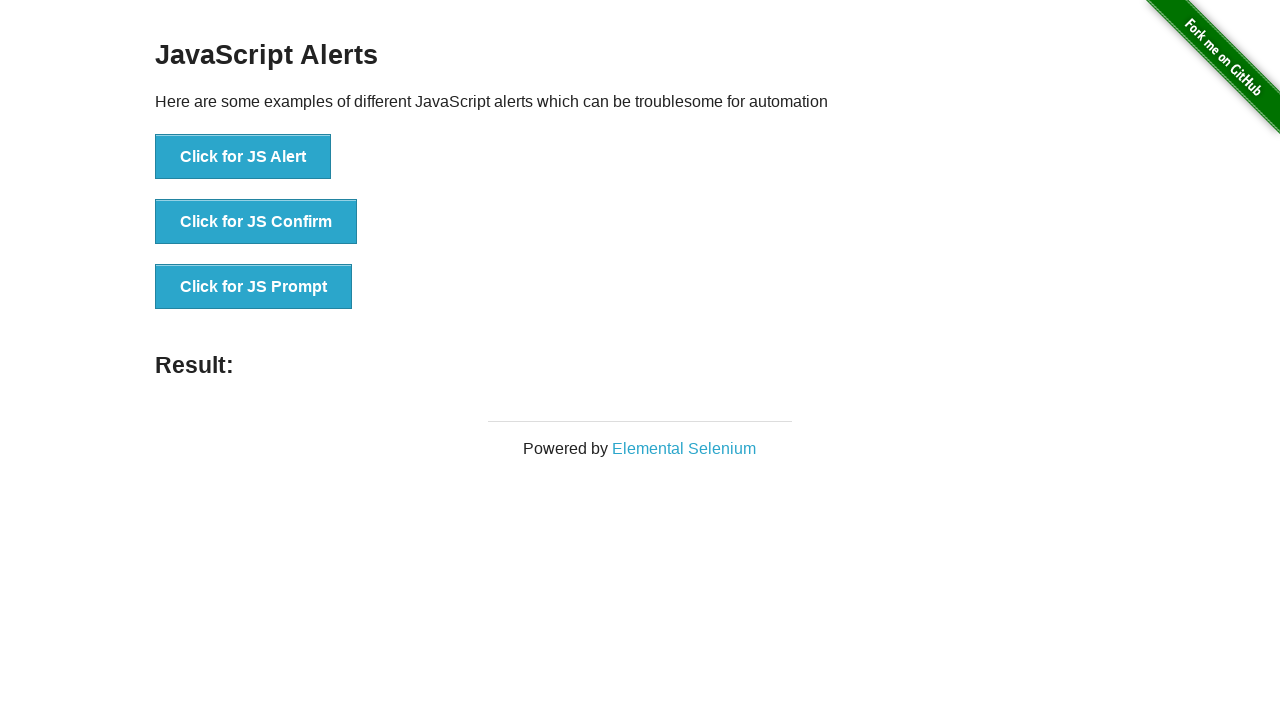

Clicked 'Click for JS Confirm' button to trigger JavaScript confirm dialog at (256, 222) on text='Click for JS Confirm'
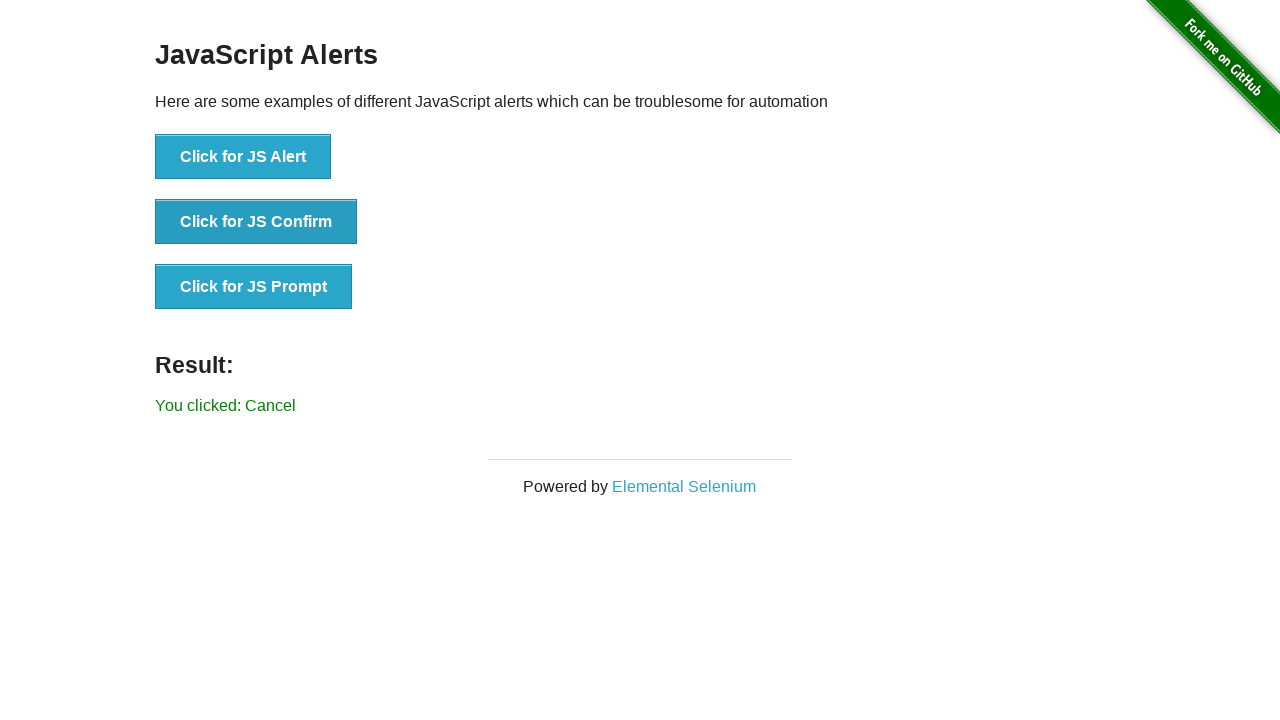

Set up dialog handler to dismiss the confirm dialog
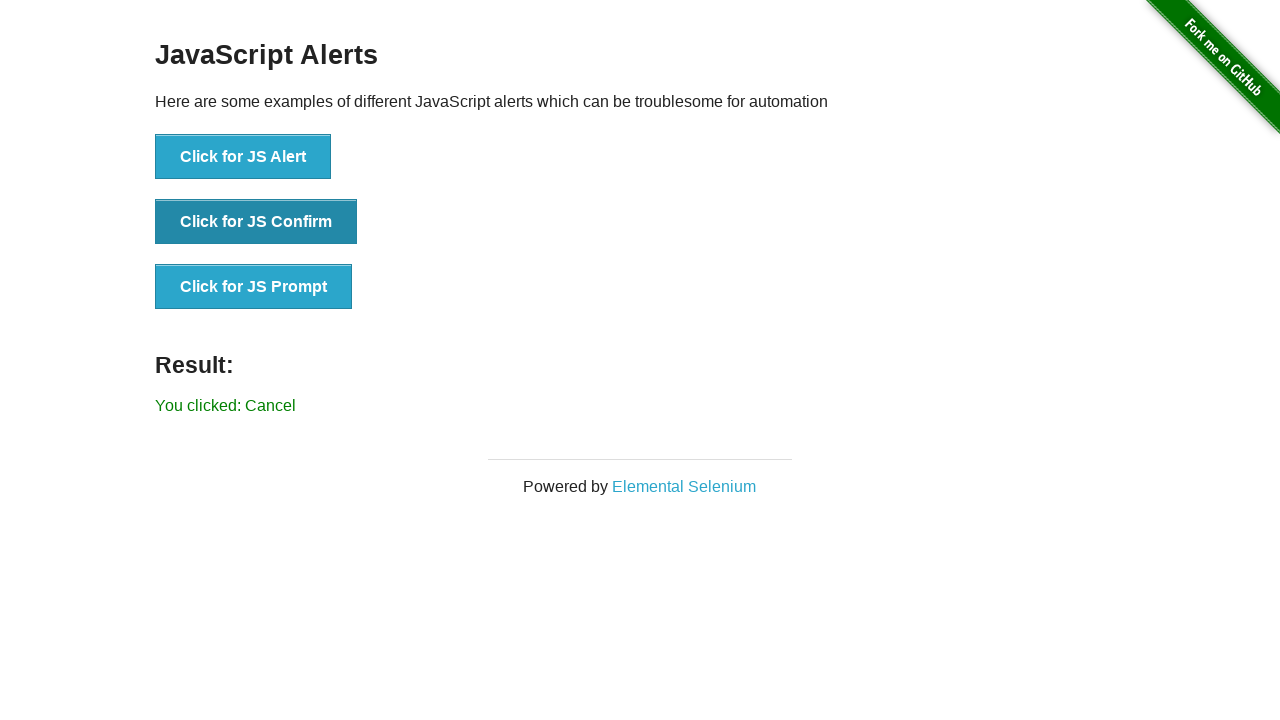

Verified that cancel message is displayed after dismissing the confirm dialog
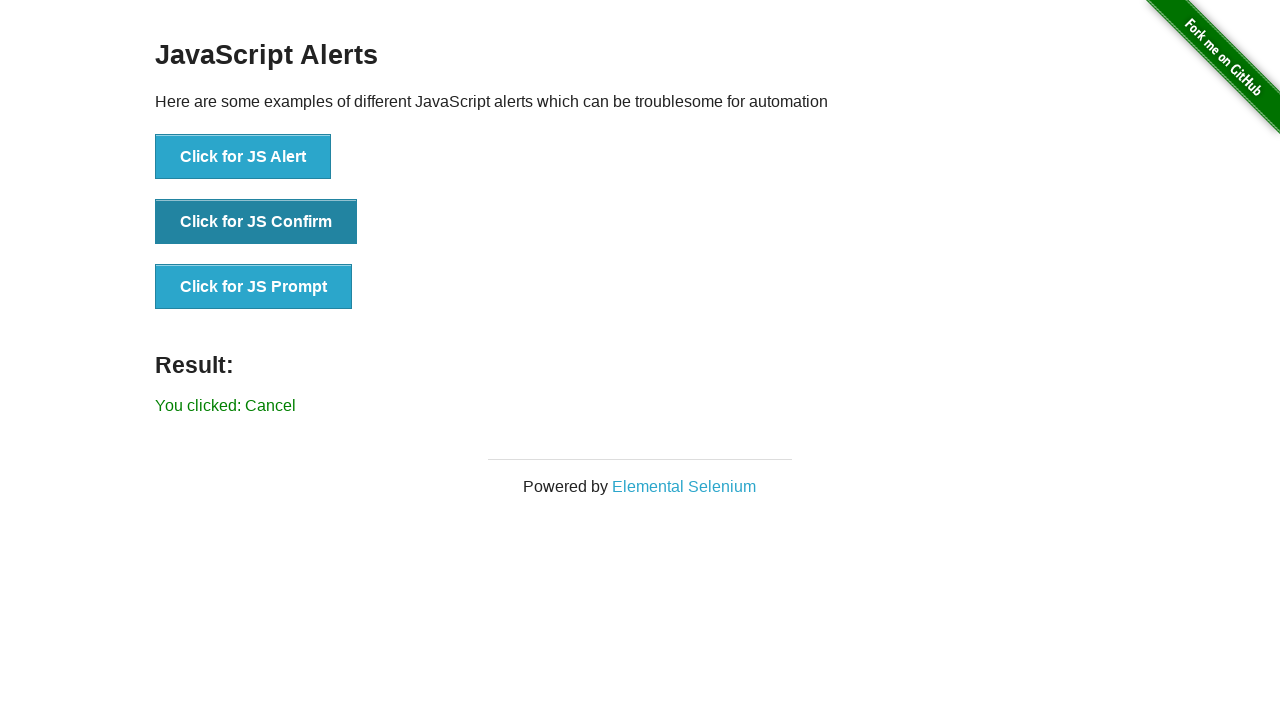

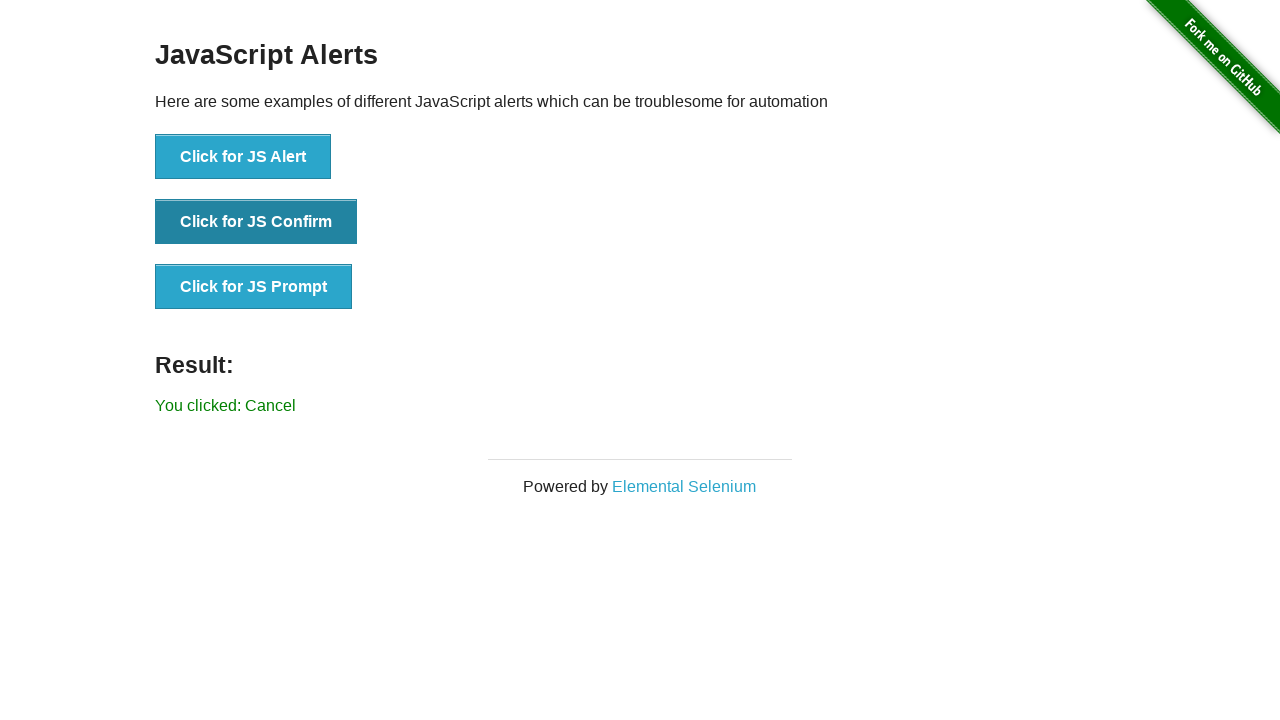